Tests the forgot password functionality by clicking the forgot password link and verifying the reset password page loads

Starting URL: https://opensource-demo.orangehrmlive.com/

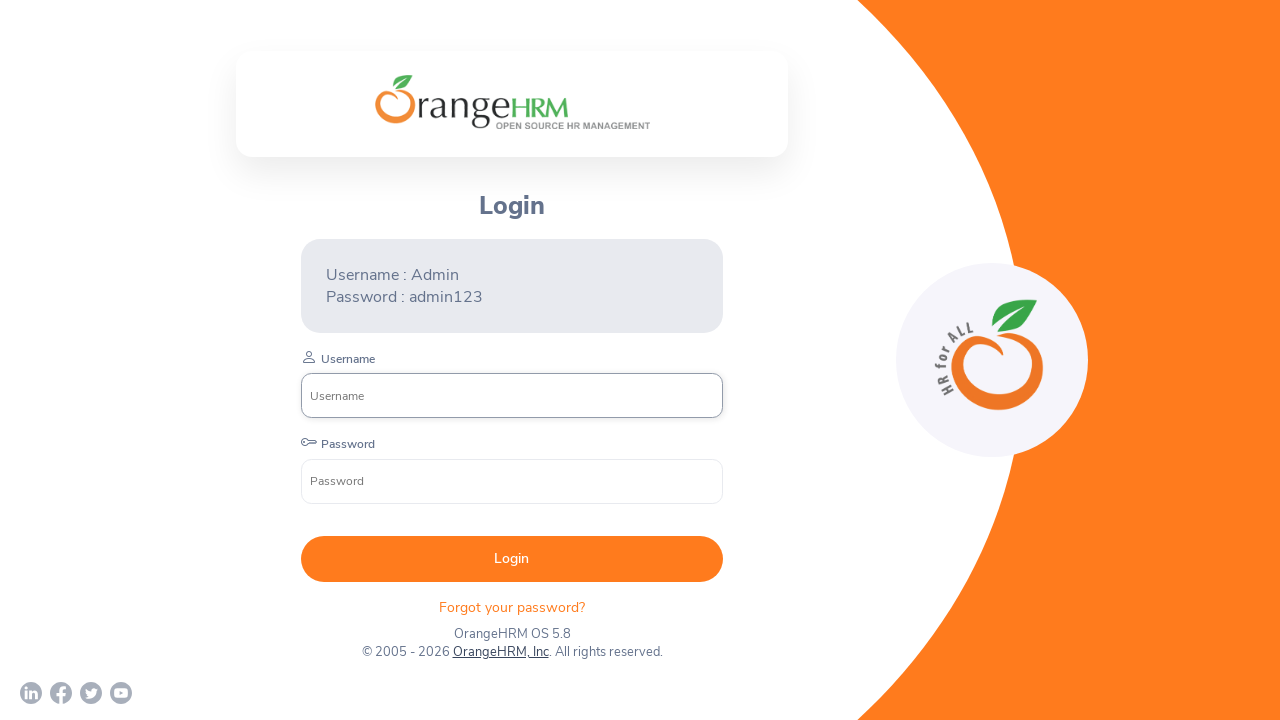

Clicked the 'Forgot your password' link at (512, 607) on xpath=//p[@class='oxd-text oxd-text--p orangehrm-login-forgot-header']
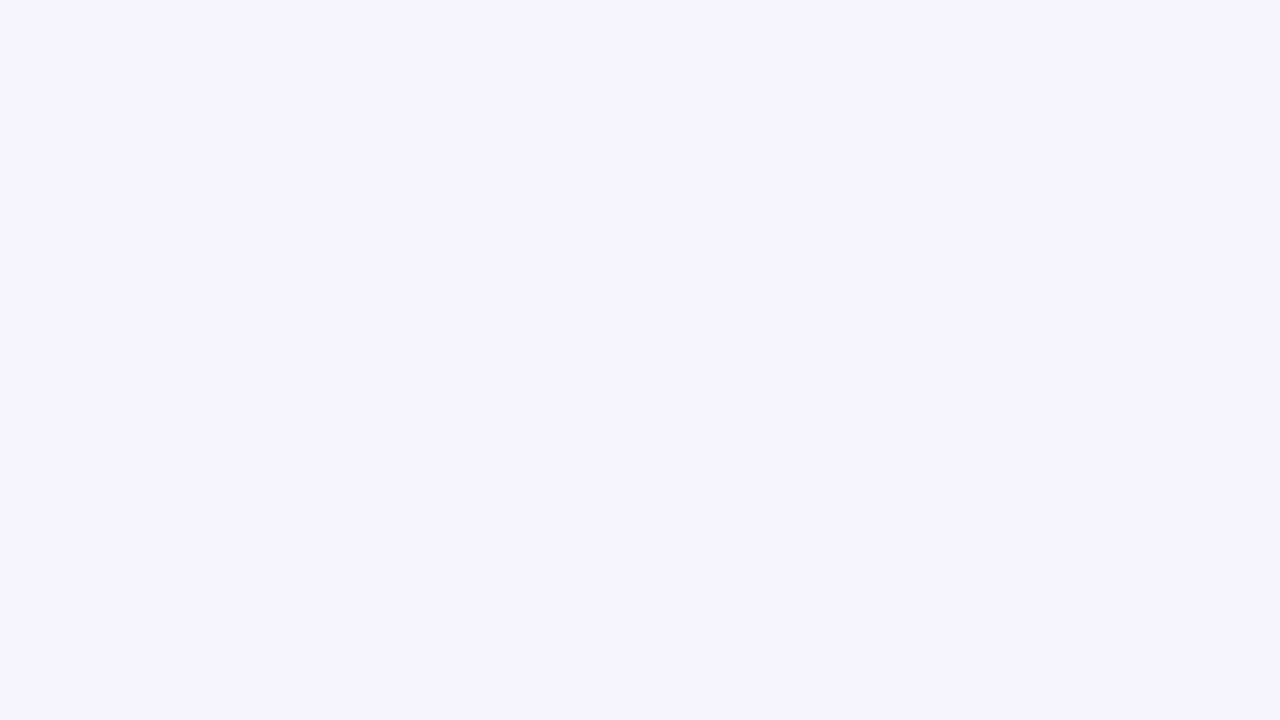

Reset Password page loaded and submit button is visible
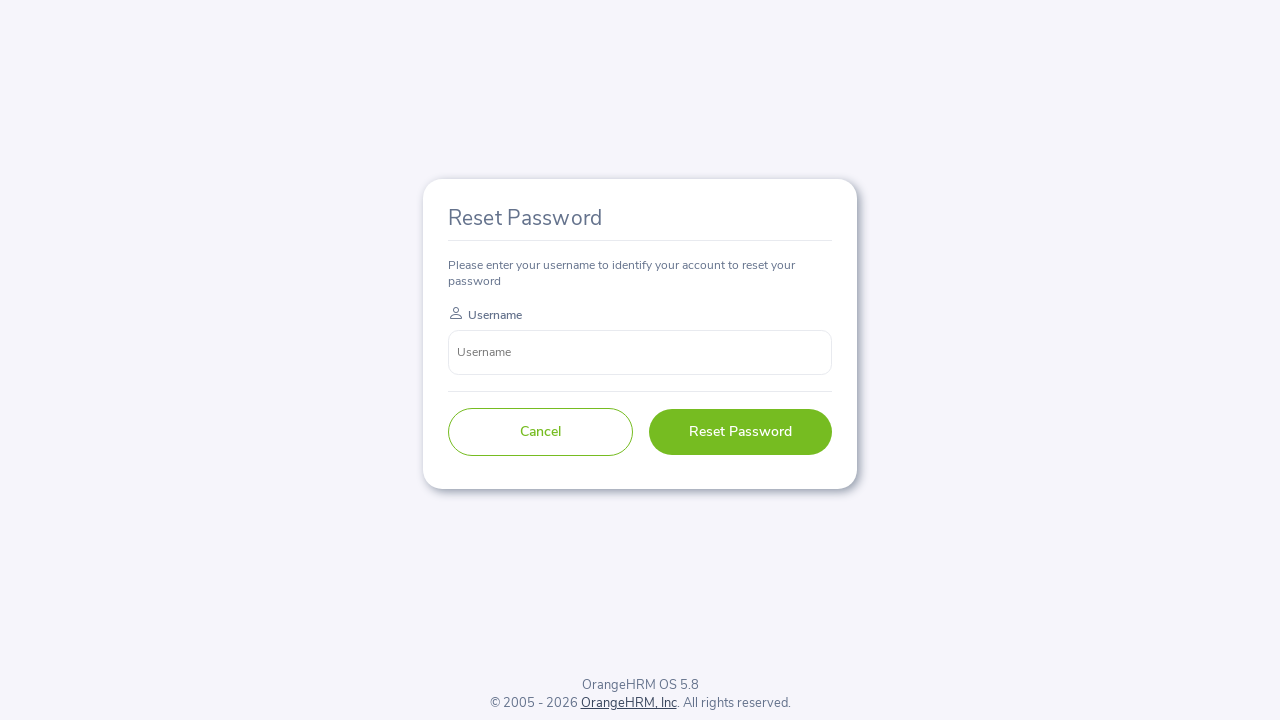

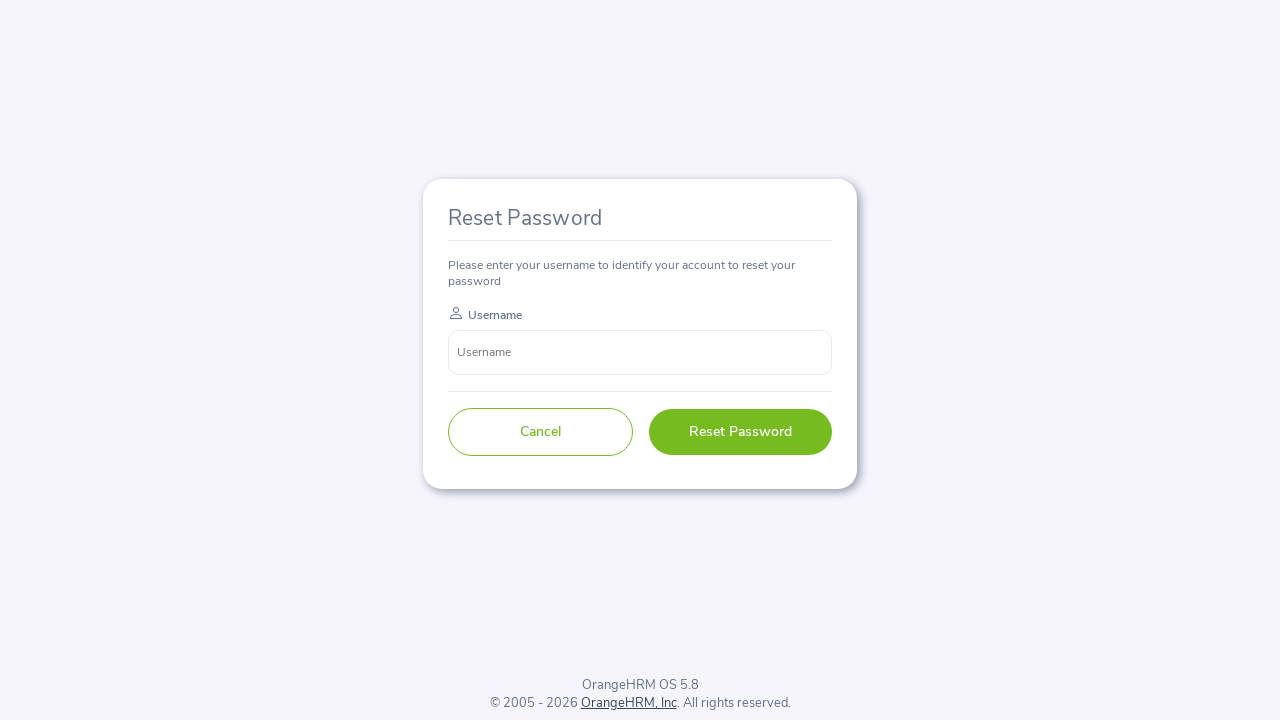